Navigates to Heropark website and verifies the contacts text is displayed

Starting URL: https://heropark.by/

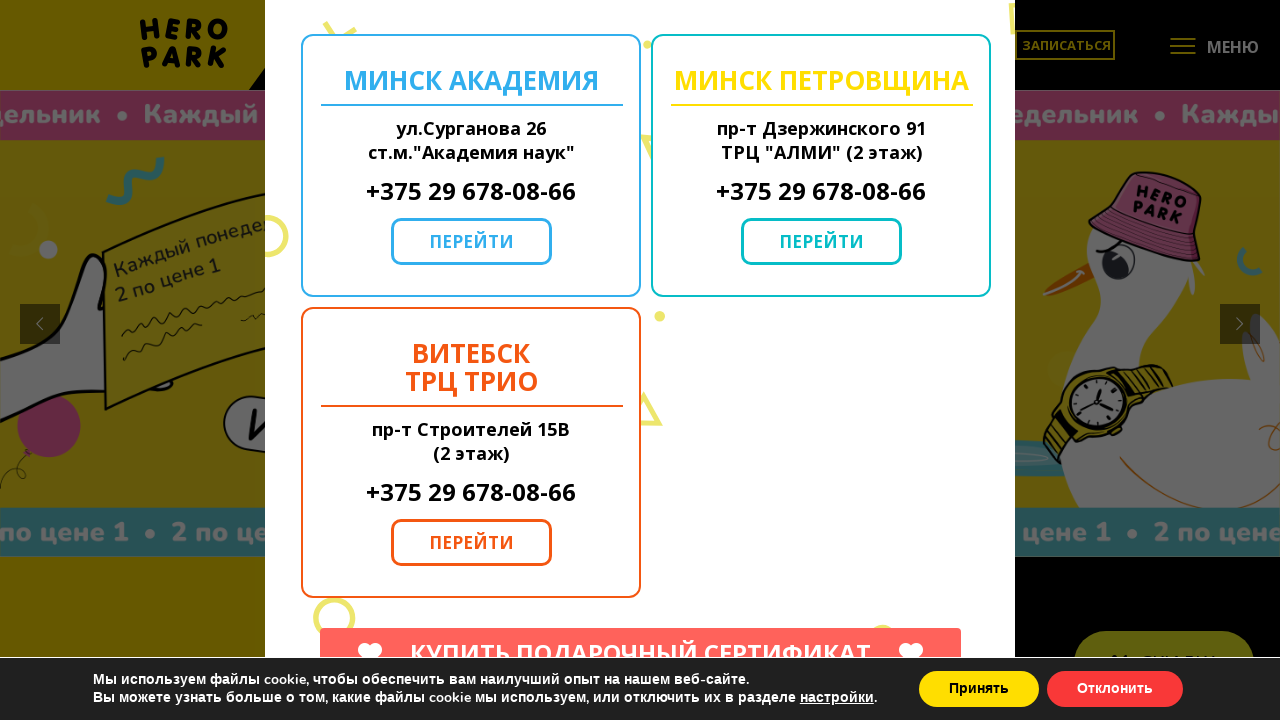

Navigated to Heropark website
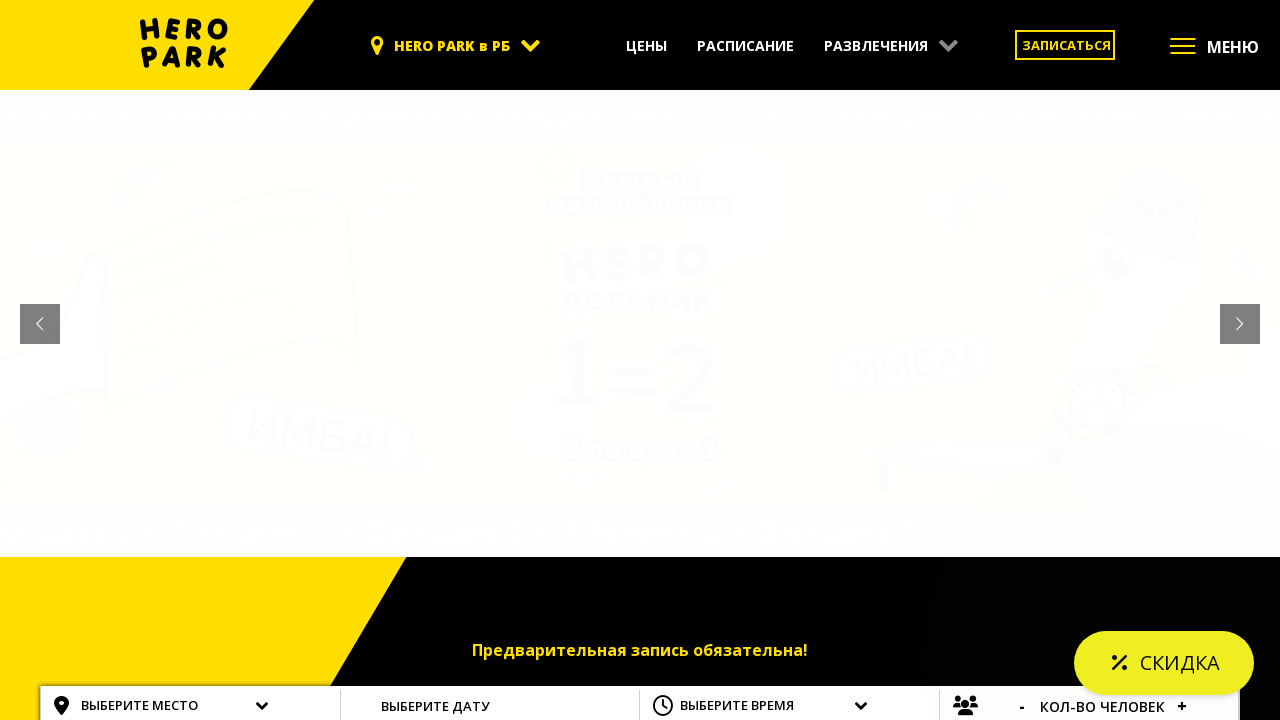

Verified contacts text 'КОНТАКТЫ' is present on the page
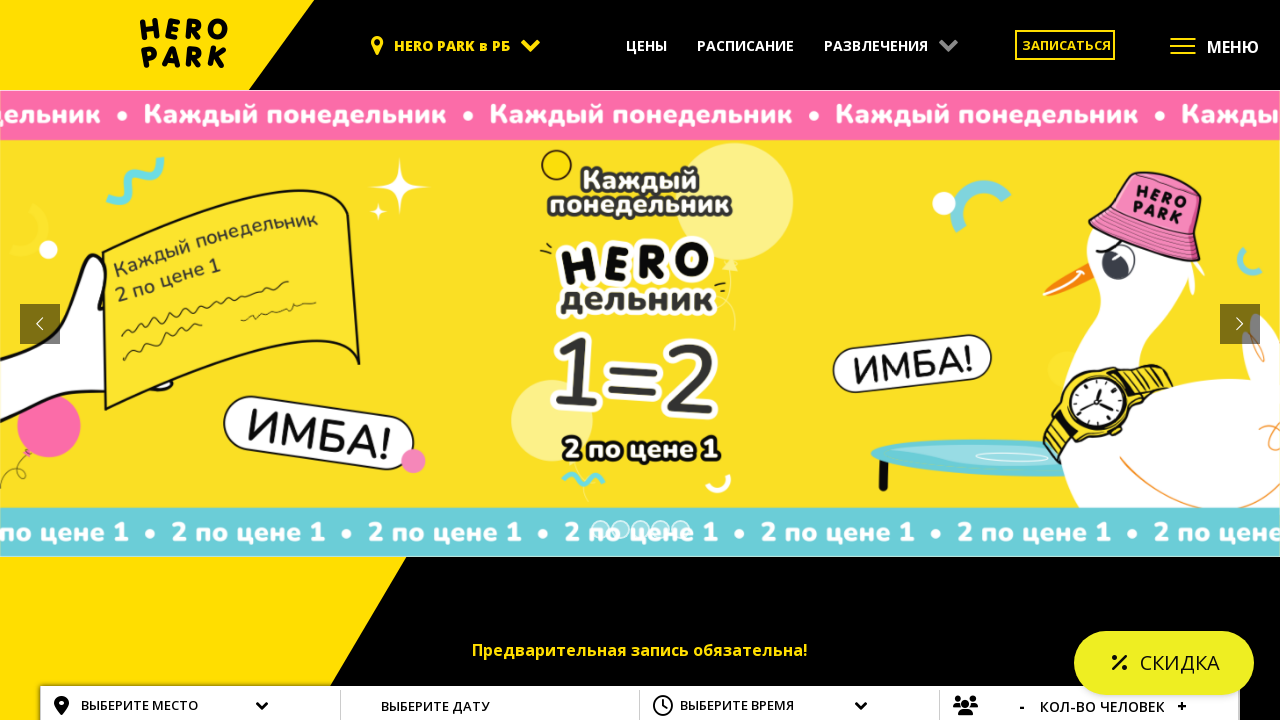

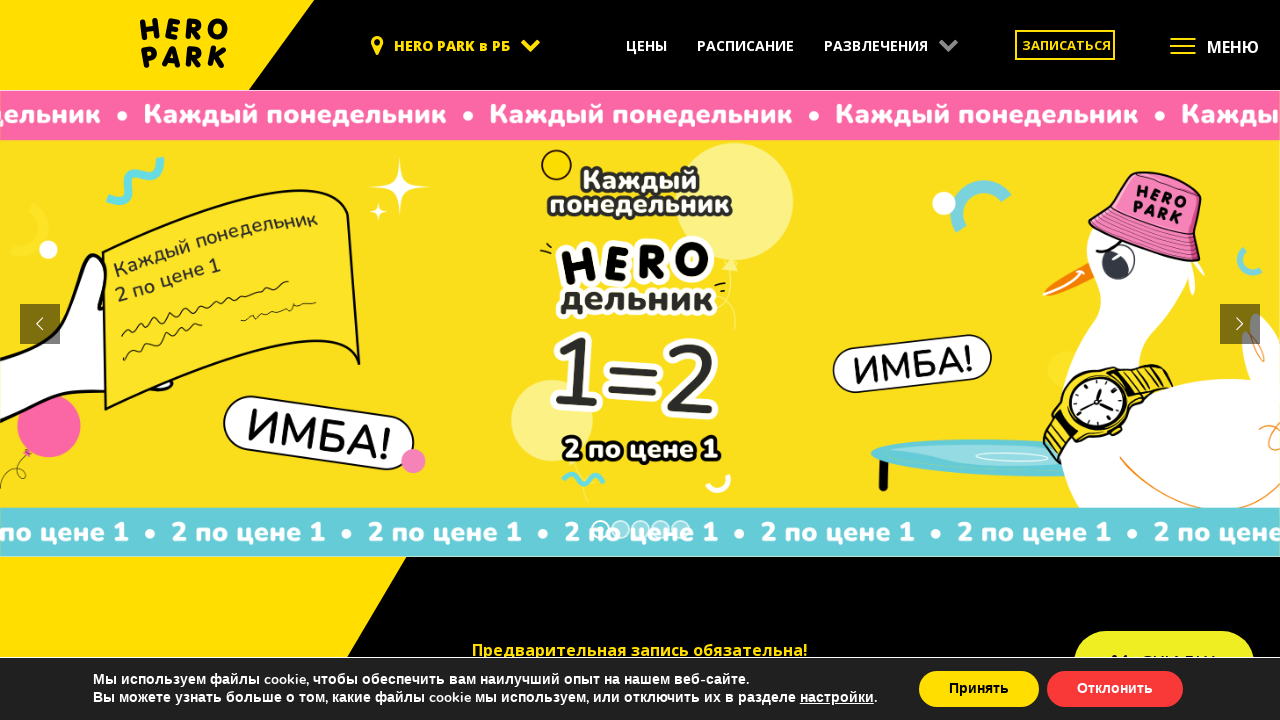